Tests popup window handling by clicking a link that opens a new tab, switching to it, and interacting with elements in the new tab

Starting URL: https://skpatro.github.io/demo/links/

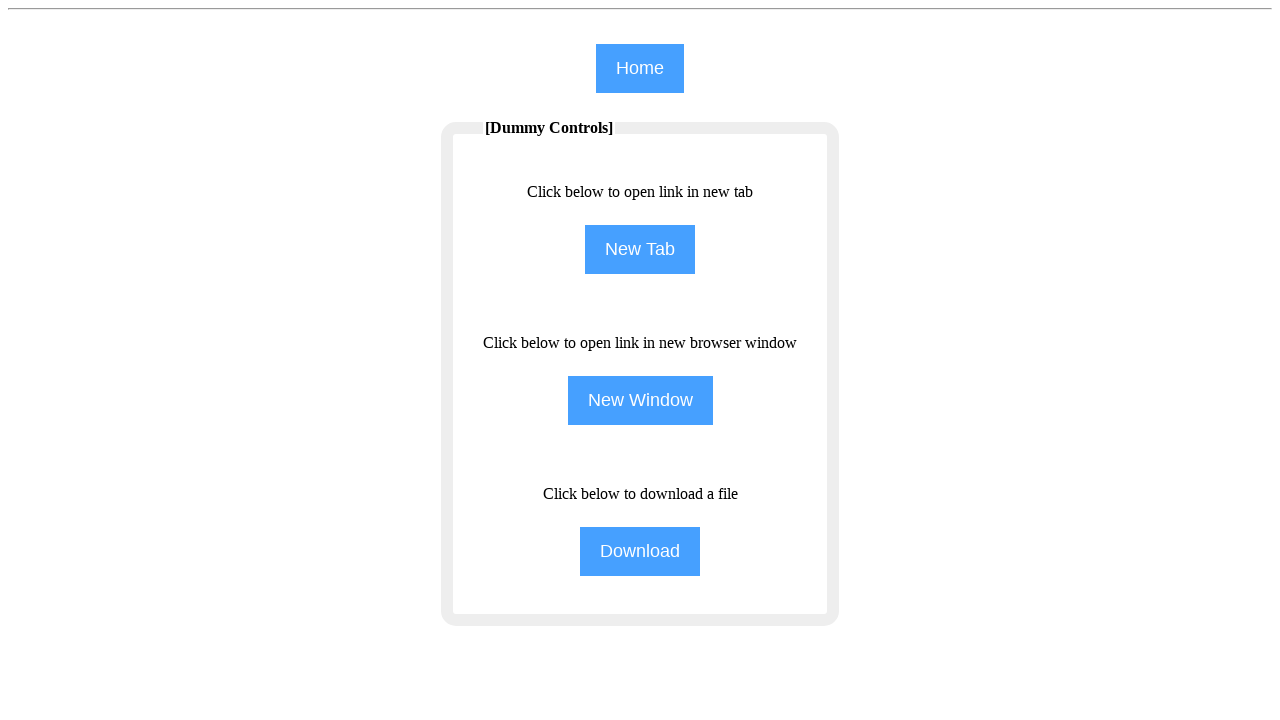

Clicked 'NewTab' button to open new tab at (640, 250) on input[name='NewTab']
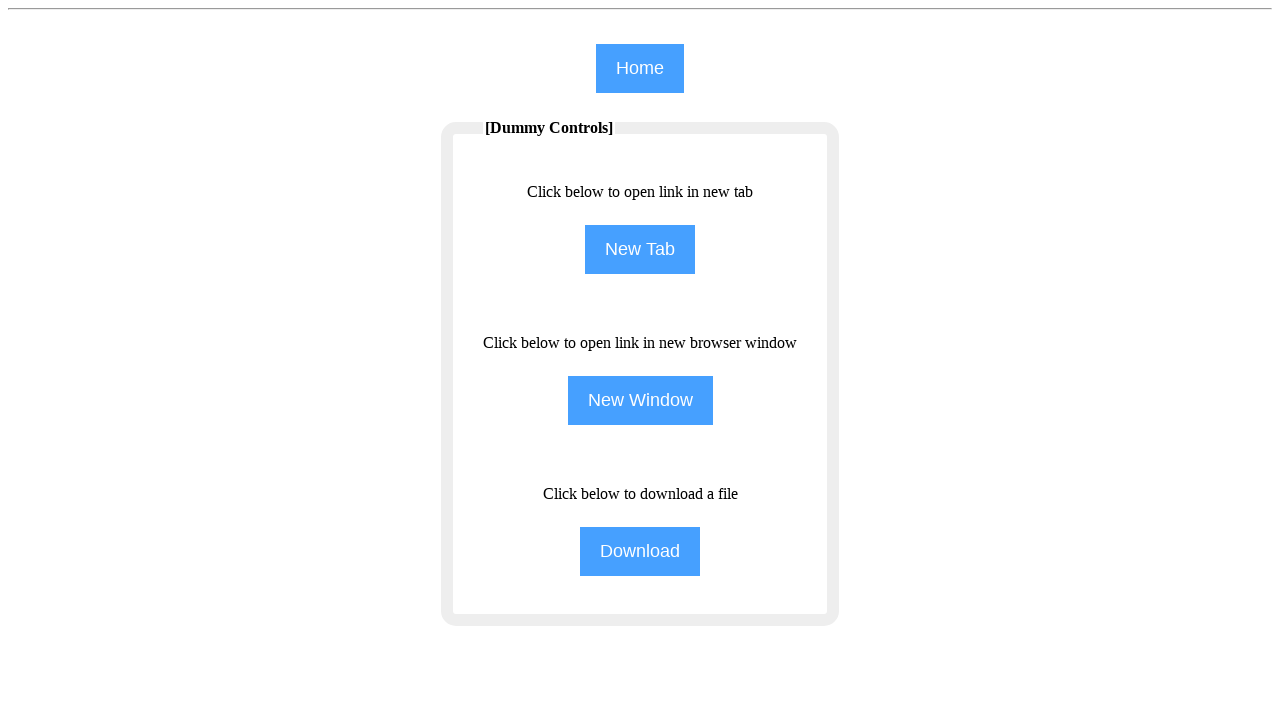

New tab opened and switched to child browser window
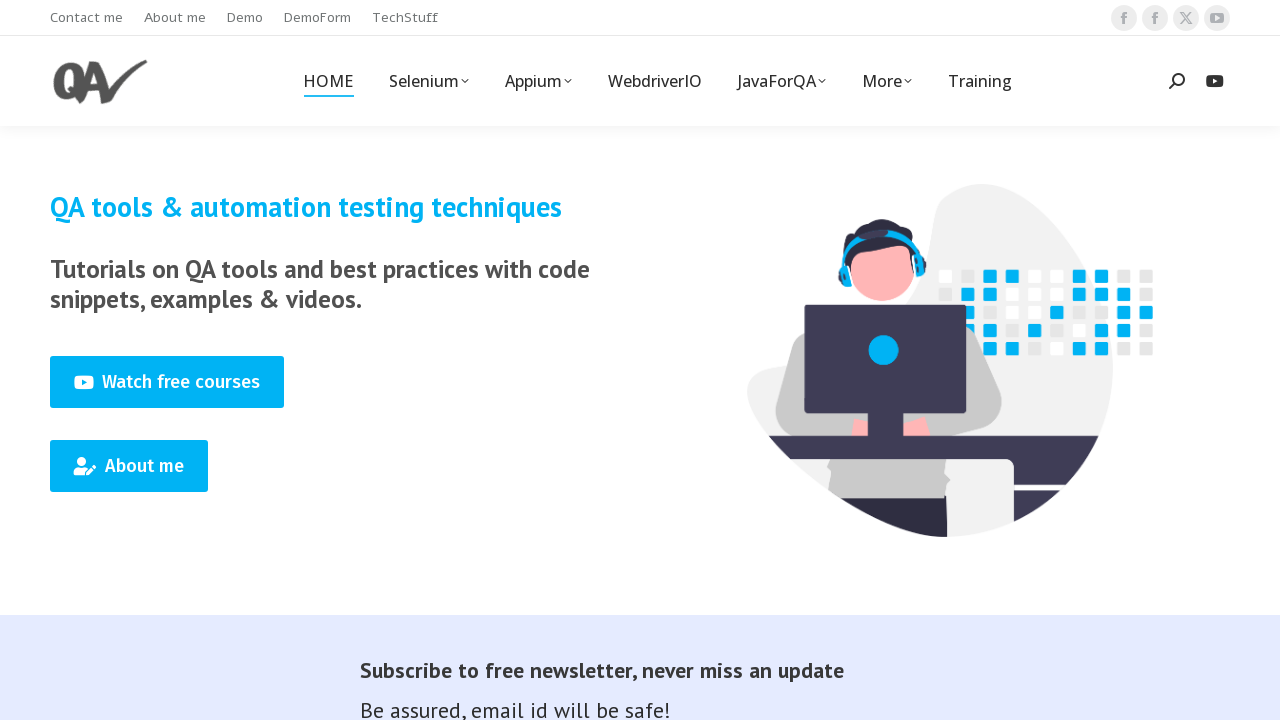

New page loaded completely
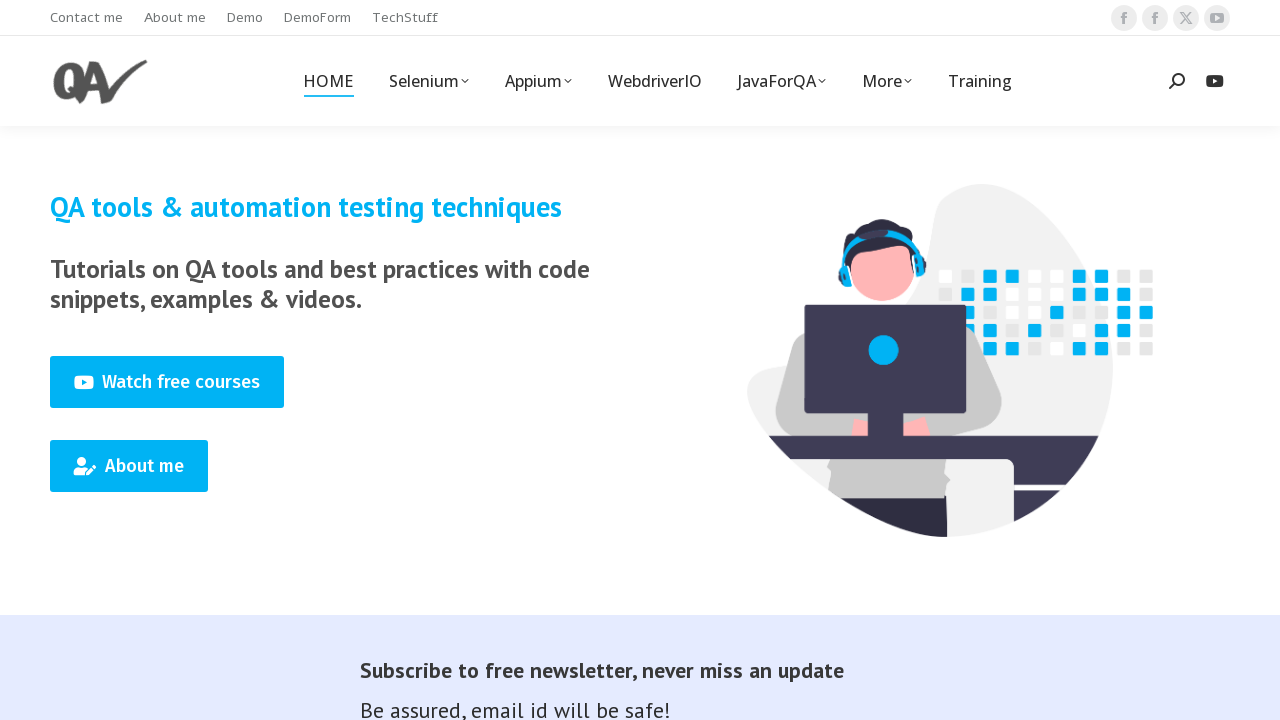

Clicked 'Training' link in the new tab at (980, 81) on (//span[text()='Training'])[1]
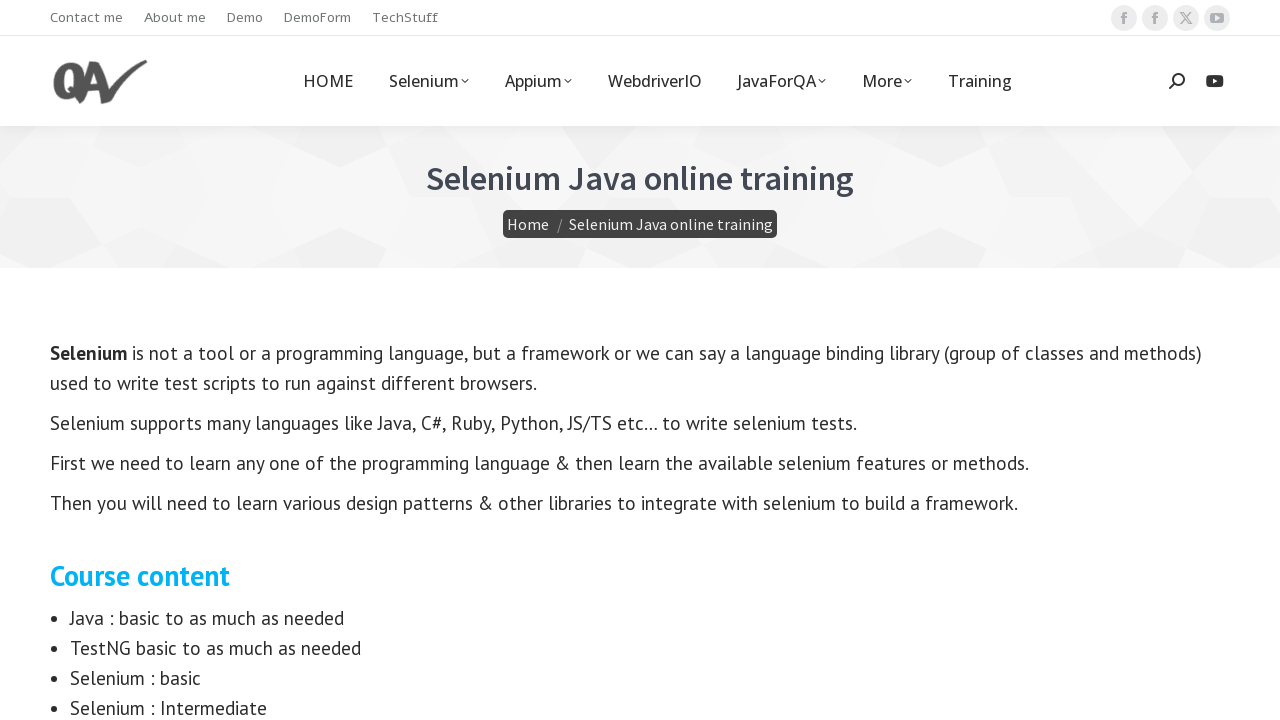

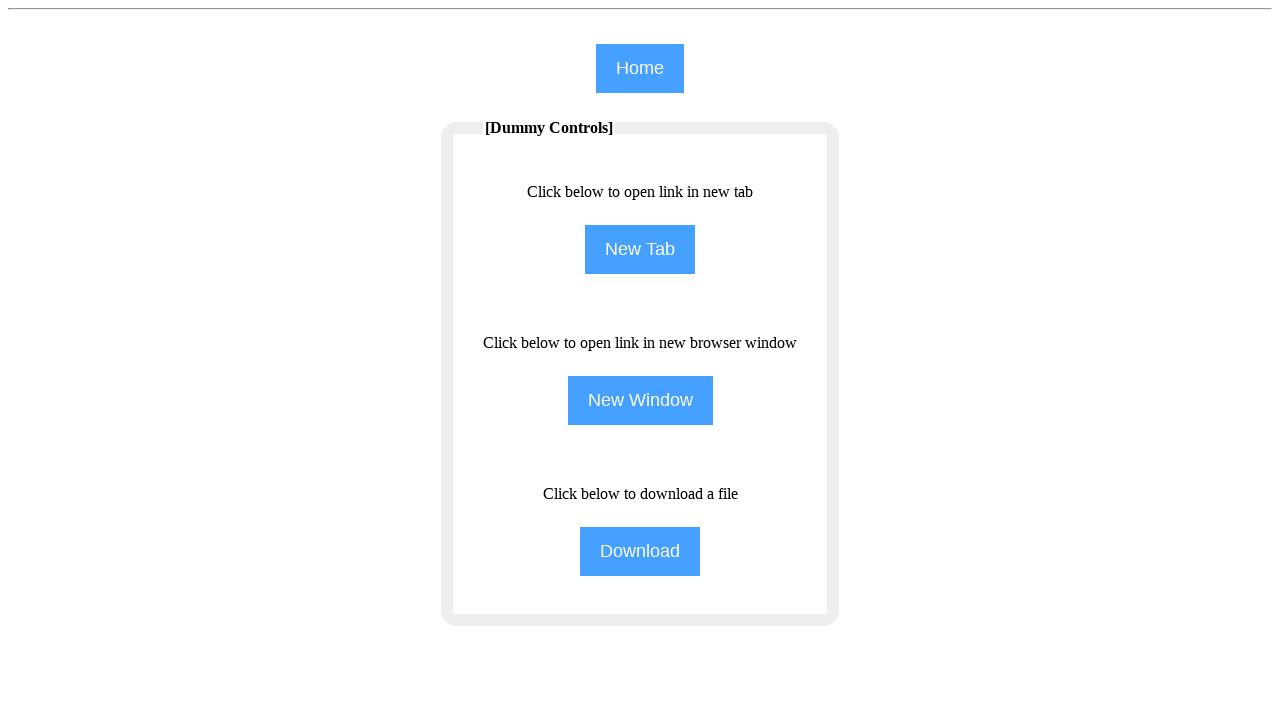